Tests opening multiple links in the footer section of a page by using keyboard shortcuts to open them in new tabs, then iterates through all tabs to verify they opened successfully

Starting URL: https://rahulshettyacademy.com/AutomationPractice/

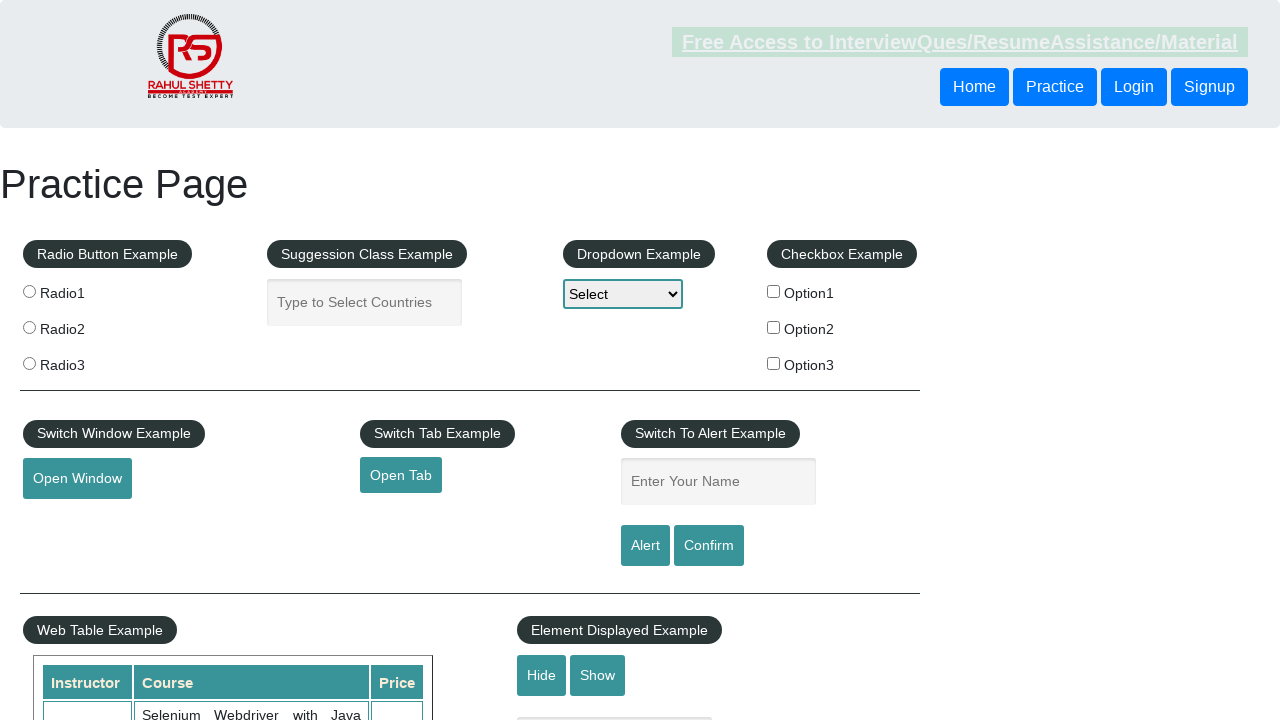

Navigated to https://rahulshettyacademy.com/AutomationPractice/
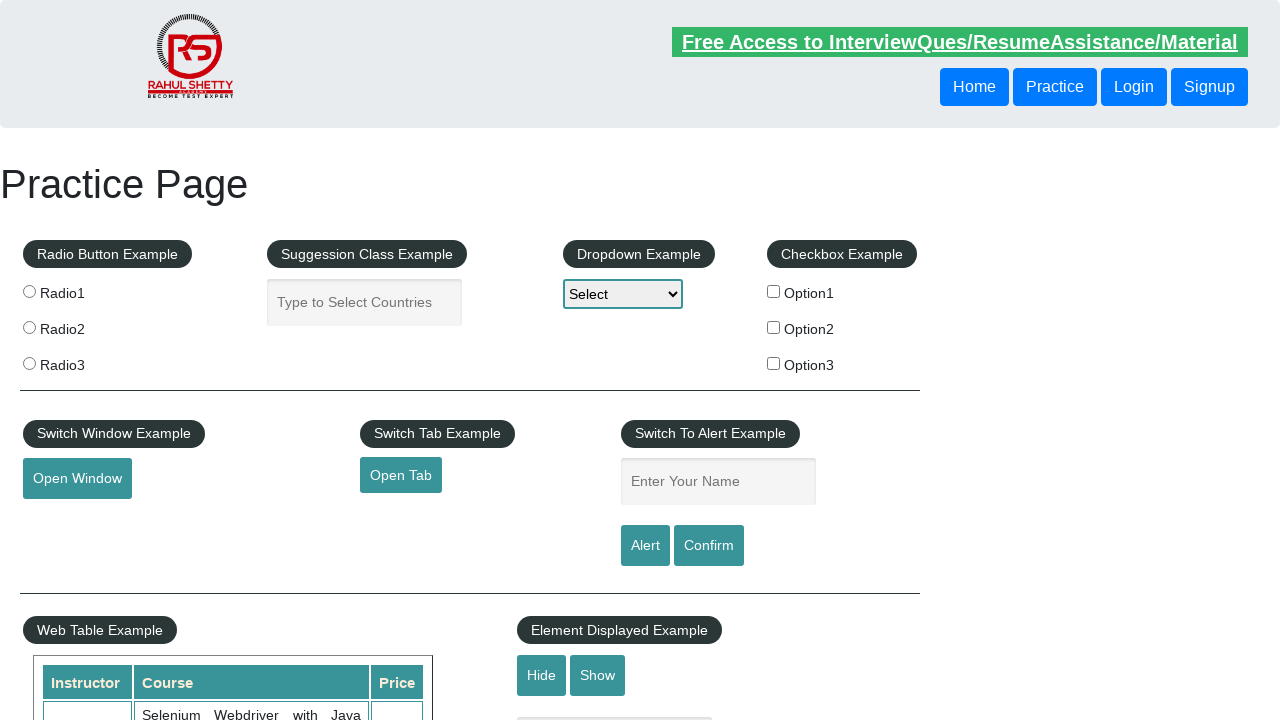

Retrieved all links on page - Total: 27
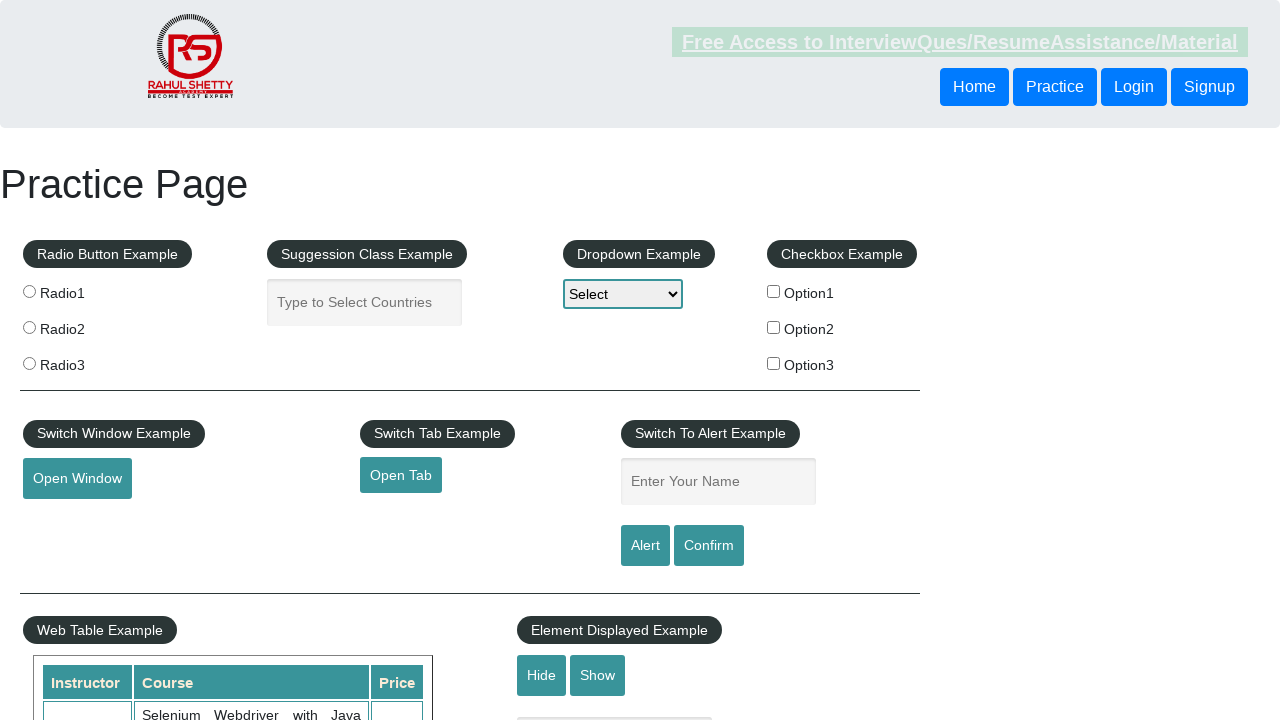

Located footer section with ID 'gf-BIG'
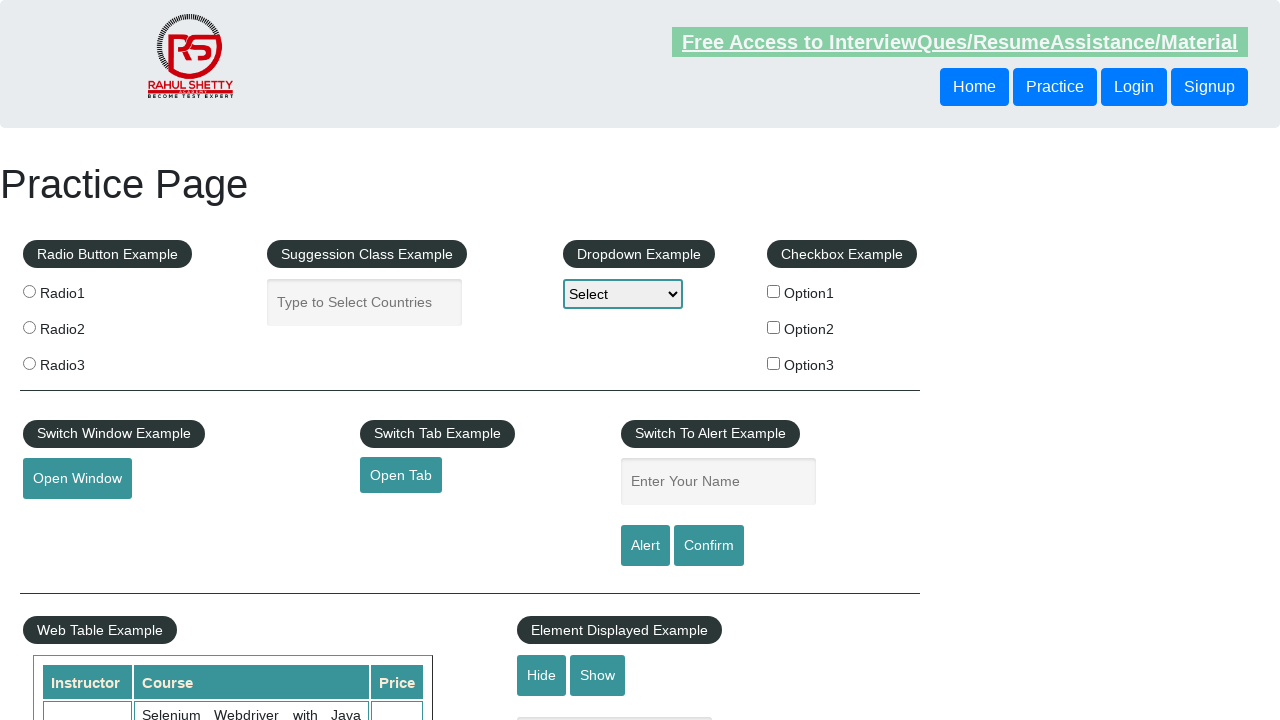

Retrieved all links in footer - Total: 20
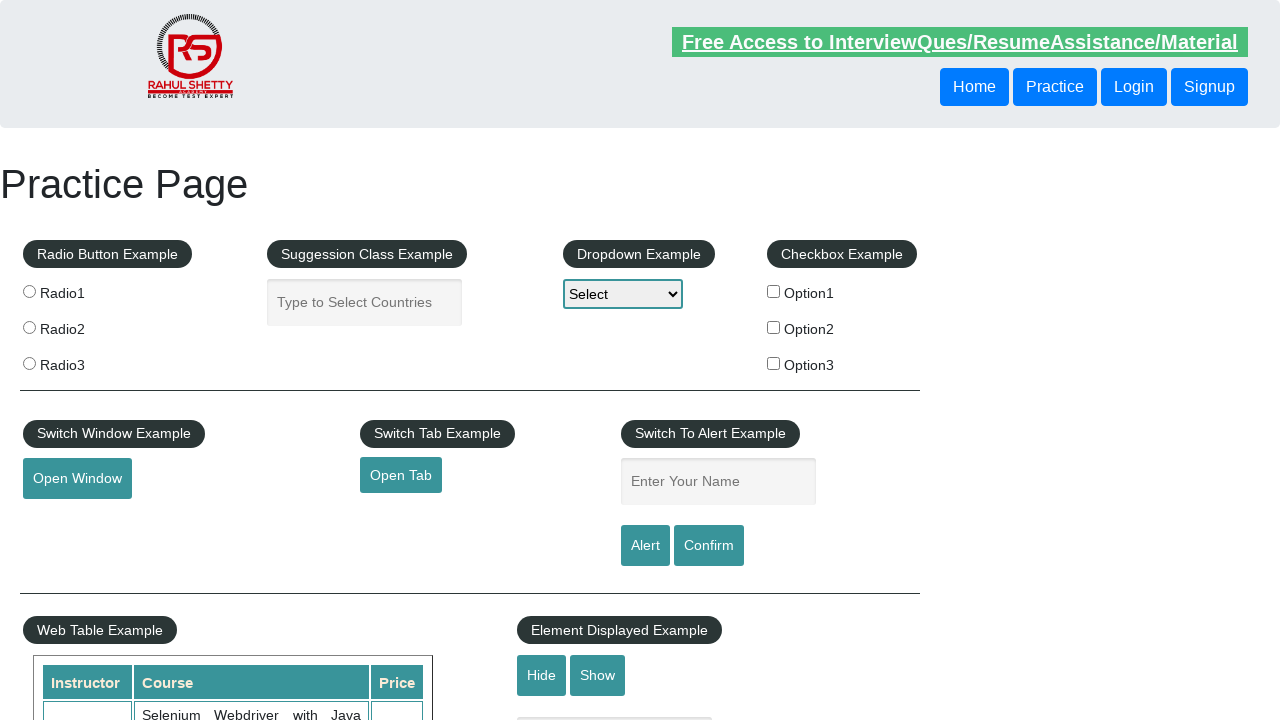

Located first column of footer links
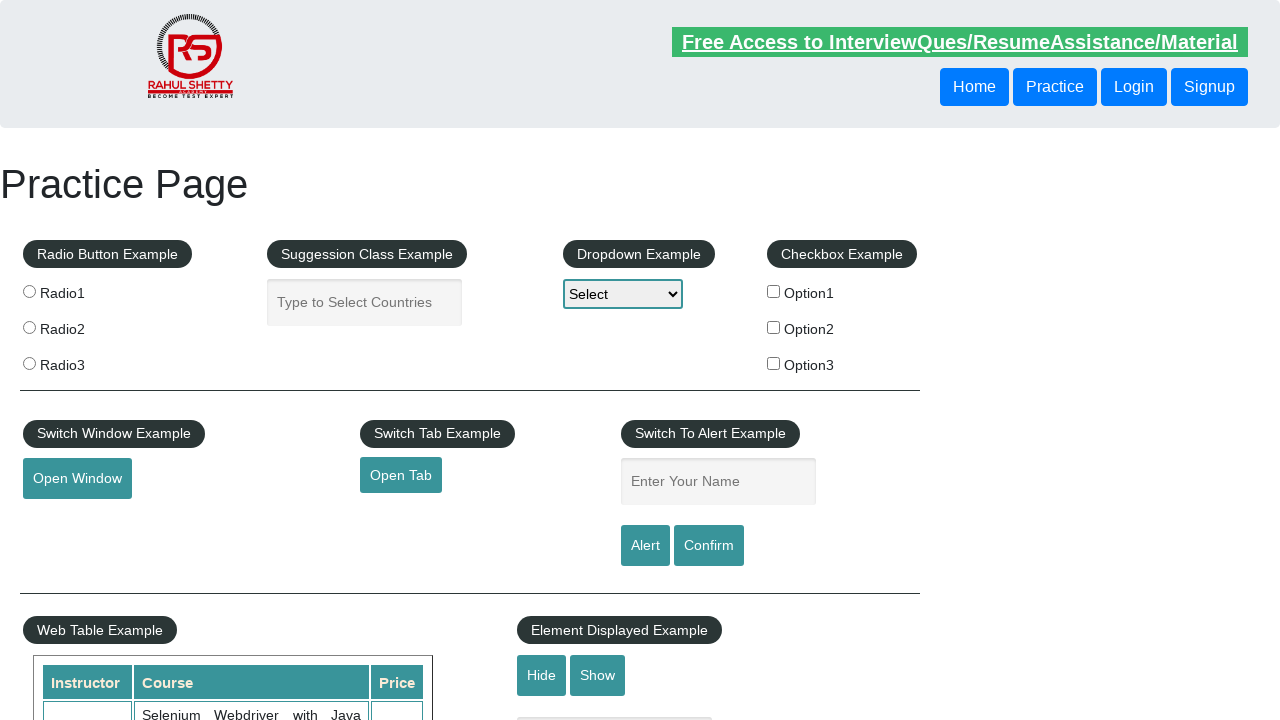

Retrieved links in first footer column - Total: 5
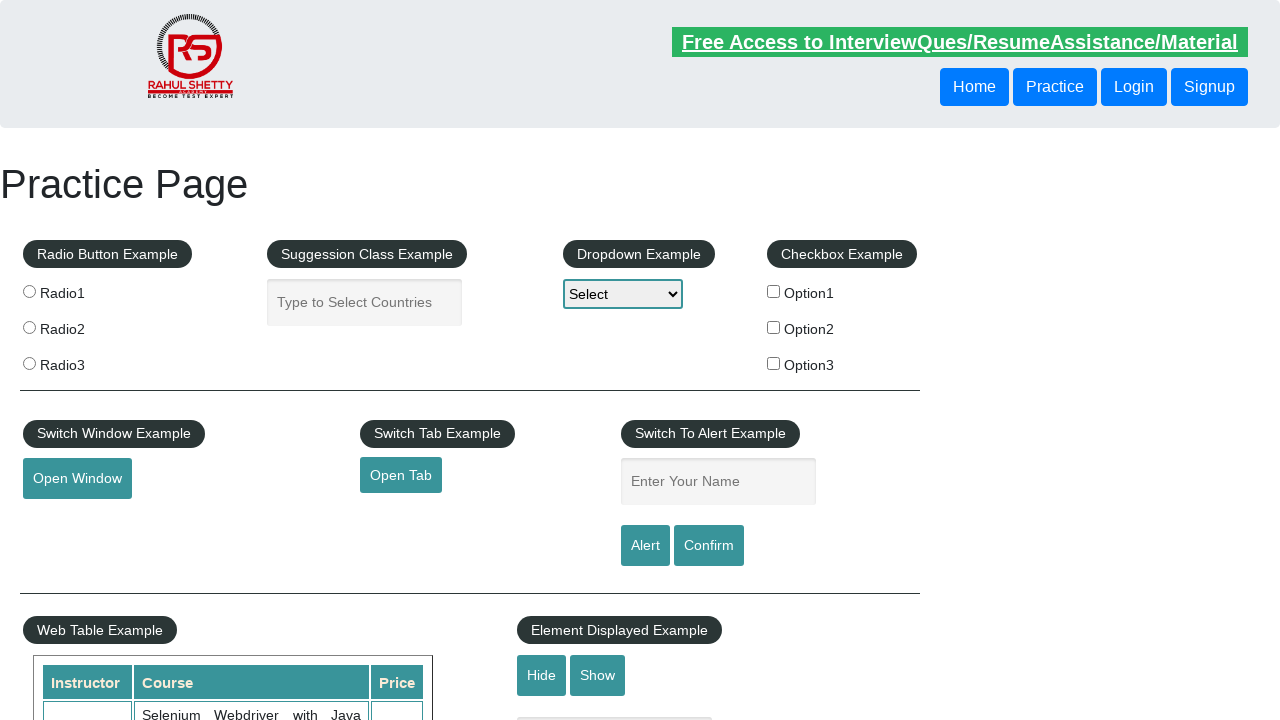

Opened footer link in new tab using Ctrl+Click at (157, 482) on #gf-BIG >> xpath=//table/tbody/tr/td[1]/ul >> a >> nth=0
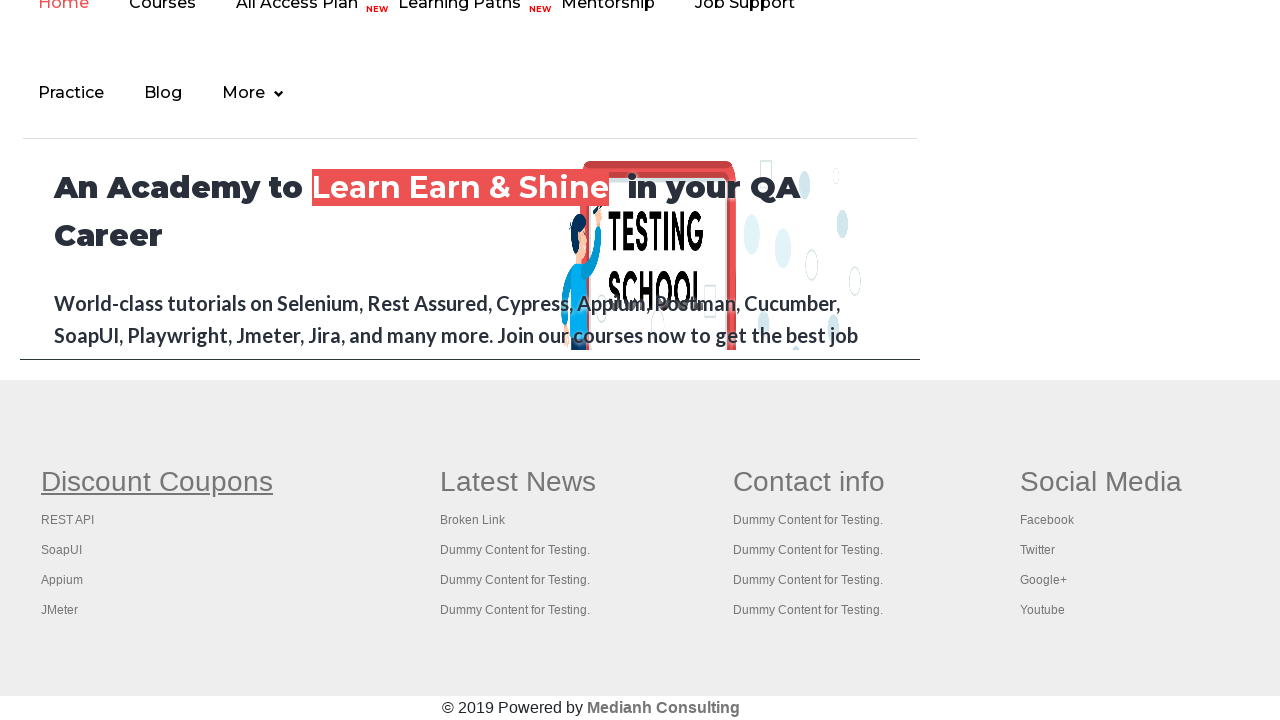

Waited 2 seconds for new tab to load
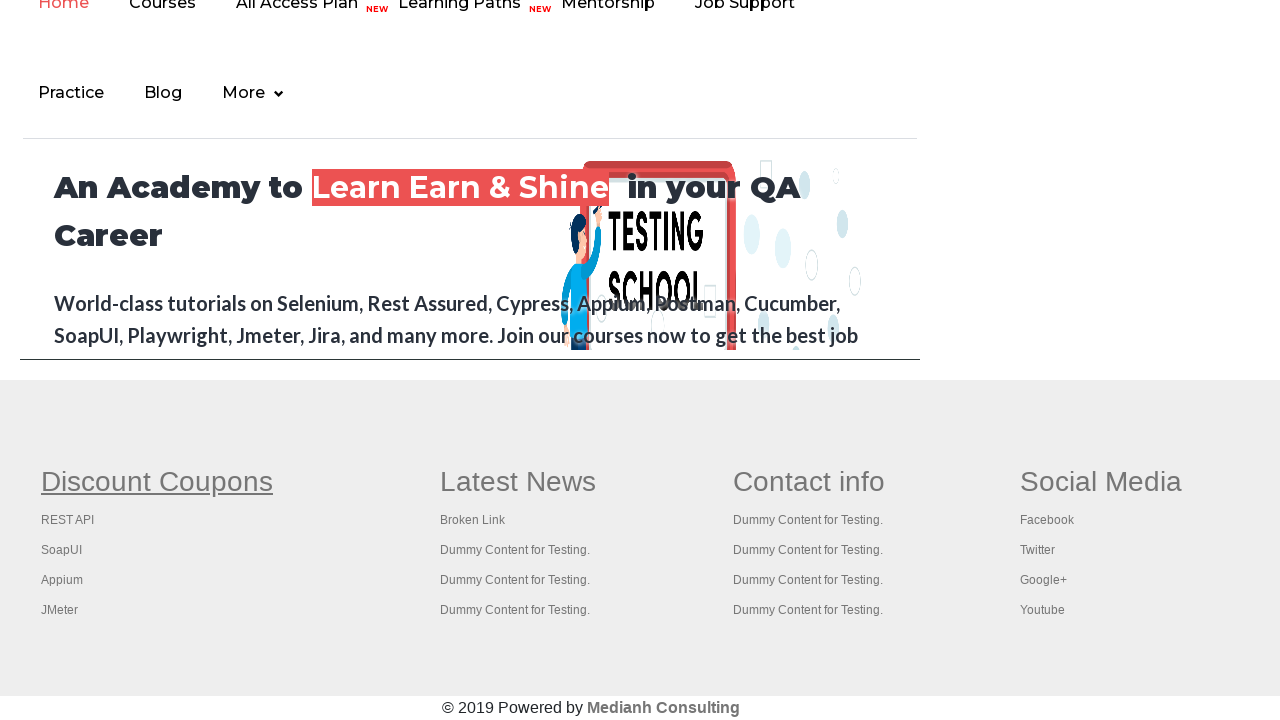

Opened footer link in new tab using Ctrl+Click at (68, 520) on #gf-BIG >> xpath=//table/tbody/tr/td[1]/ul >> a >> nth=1
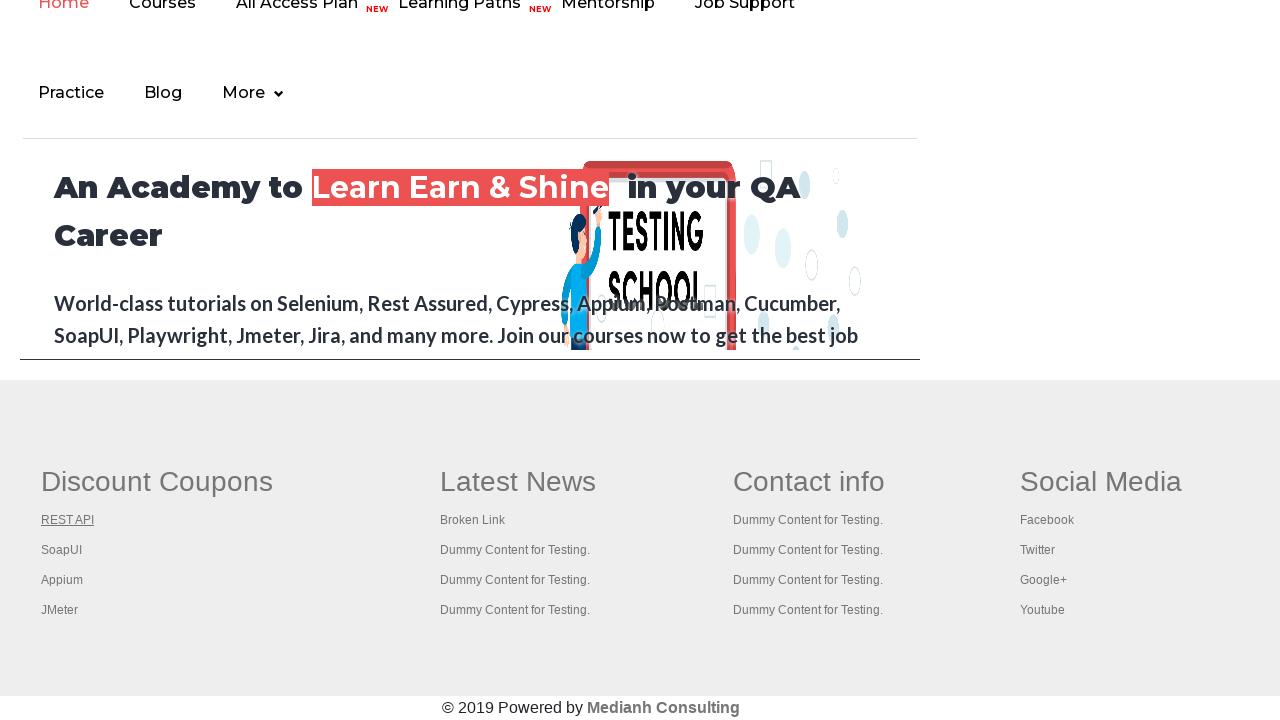

Waited 2 seconds for new tab to load
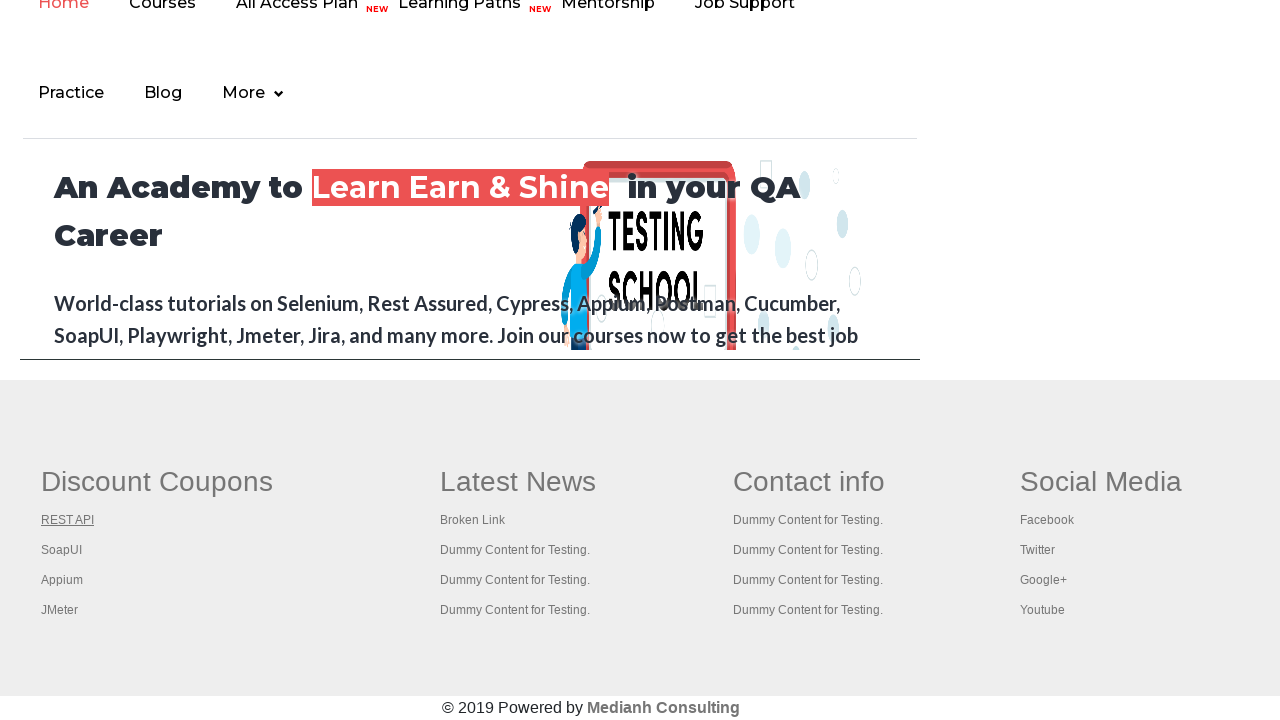

Opened footer link in new tab using Ctrl+Click at (62, 550) on #gf-BIG >> xpath=//table/tbody/tr/td[1]/ul >> a >> nth=2
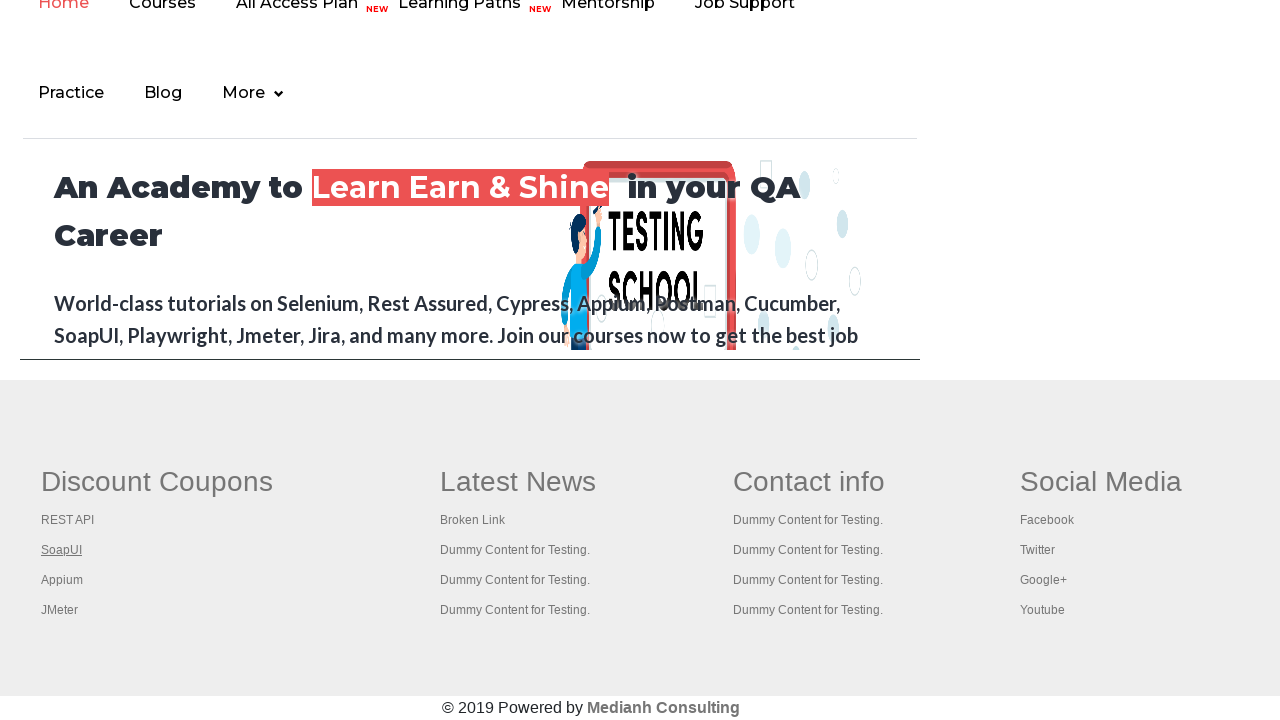

Waited 2 seconds for new tab to load
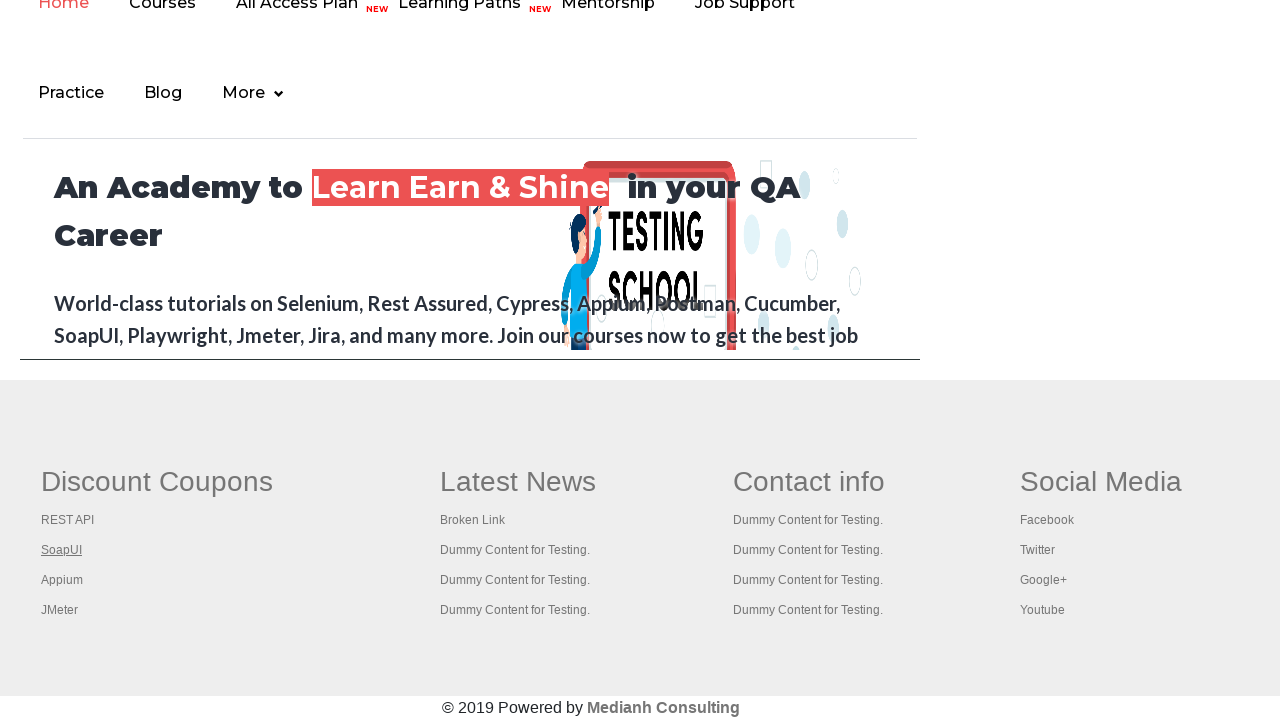

Opened footer link in new tab using Ctrl+Click at (62, 580) on #gf-BIG >> xpath=//table/tbody/tr/td[1]/ul >> a >> nth=3
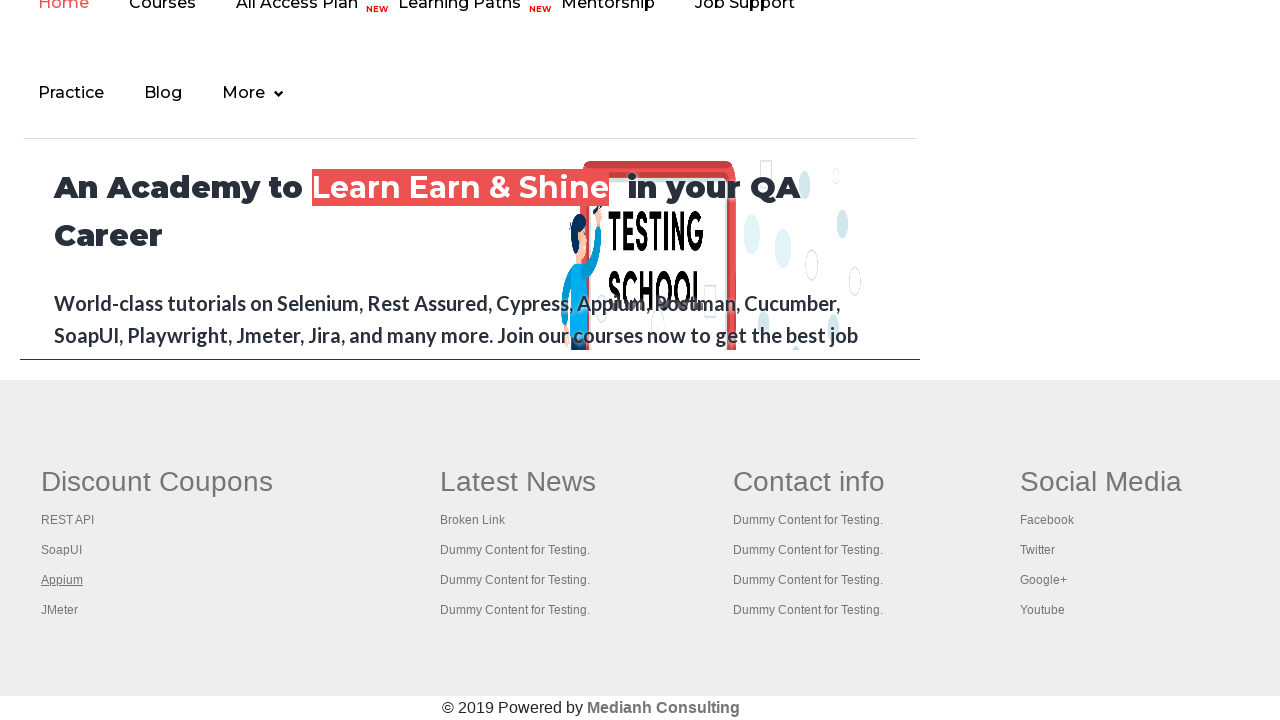

Waited 2 seconds for new tab to load
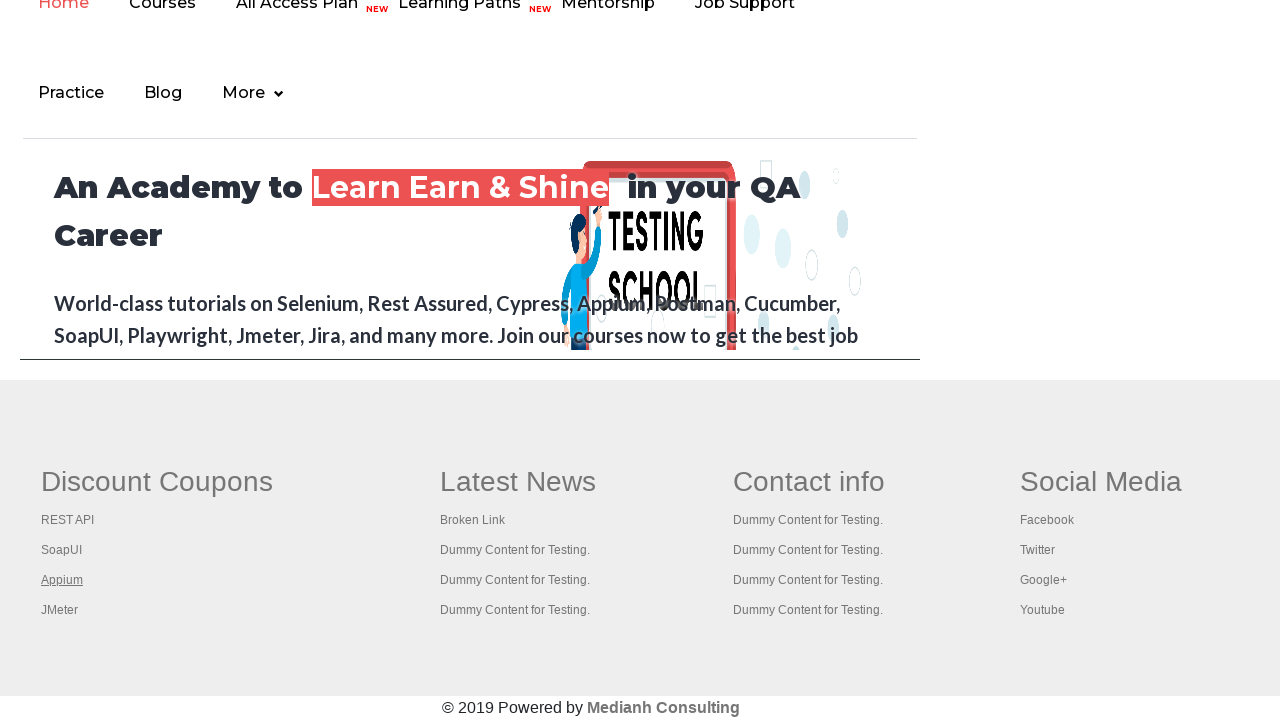

Opened footer link in new tab using Ctrl+Click at (60, 610) on #gf-BIG >> xpath=//table/tbody/tr/td[1]/ul >> a >> nth=4
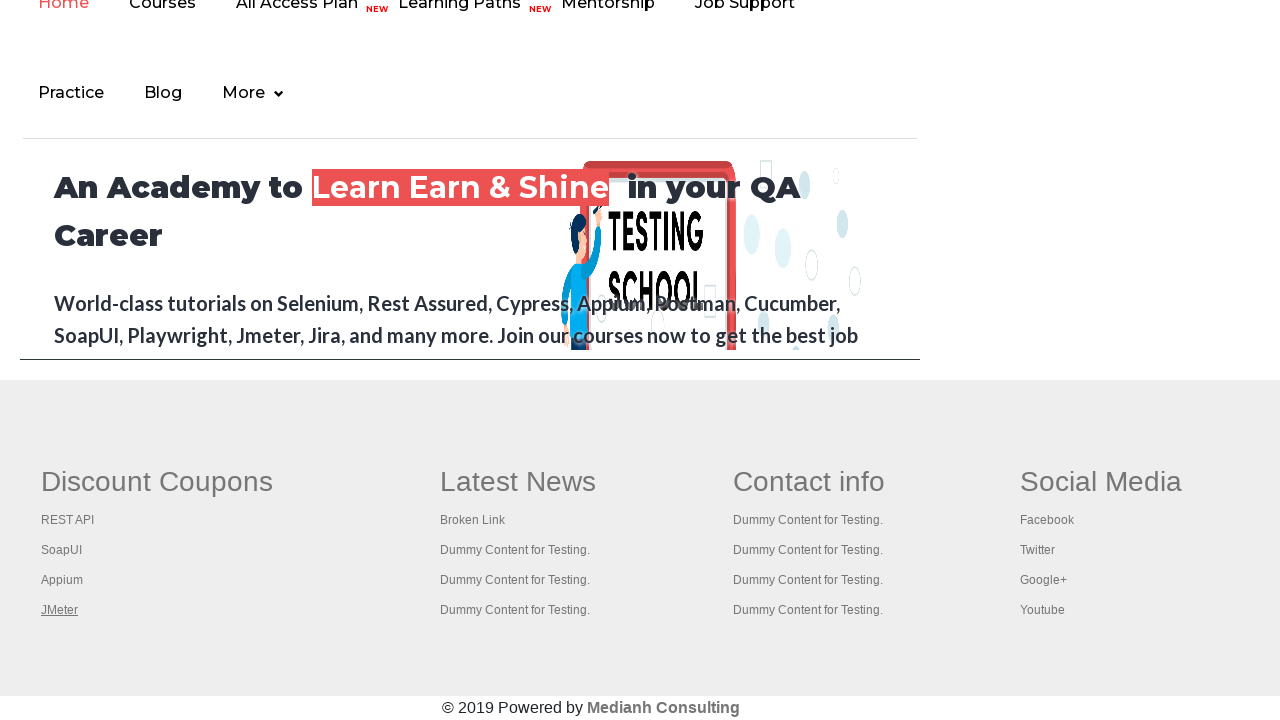

Waited 2 seconds for new tab to load
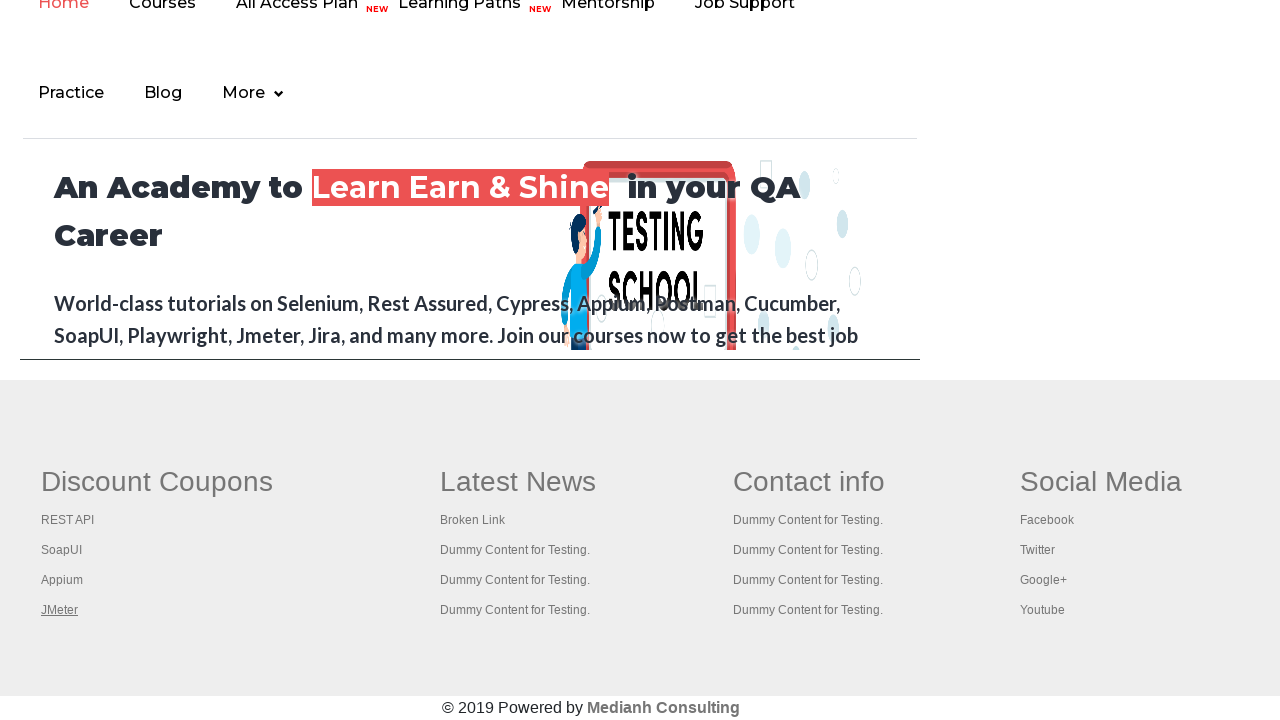

Retrieved all open tabs in context - Total: 6
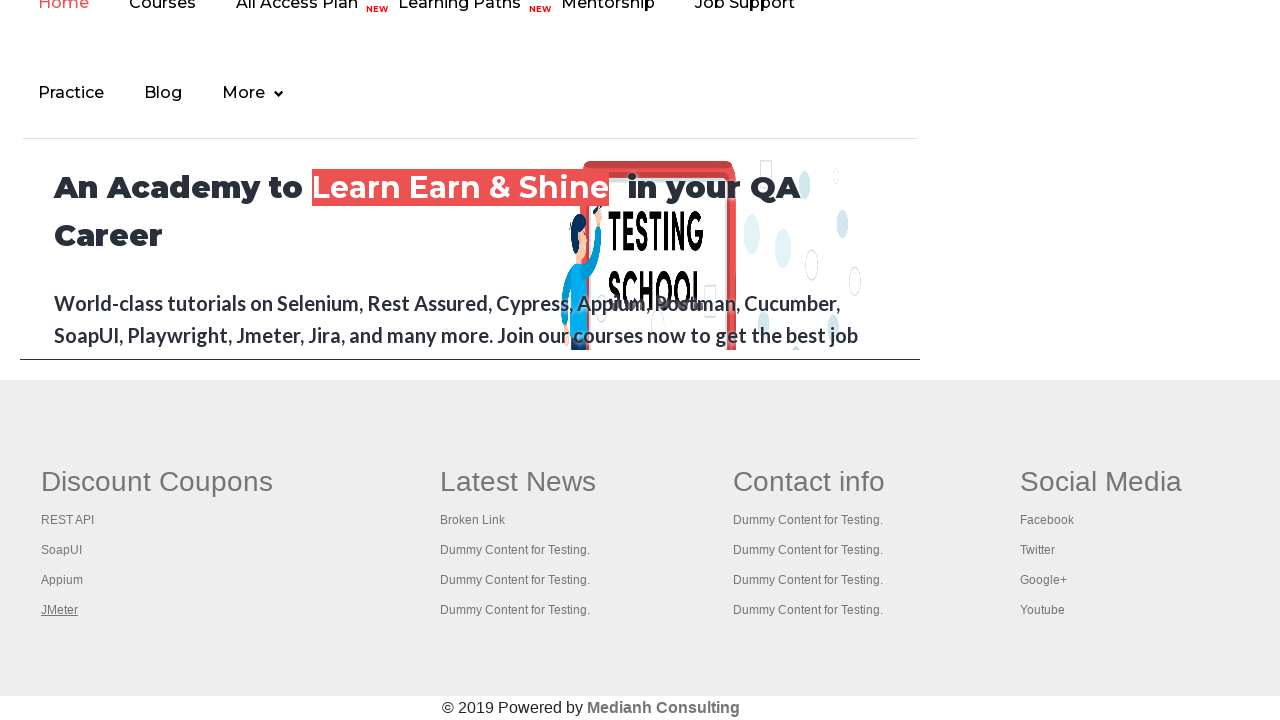

Verified open tab with title: Practice Page
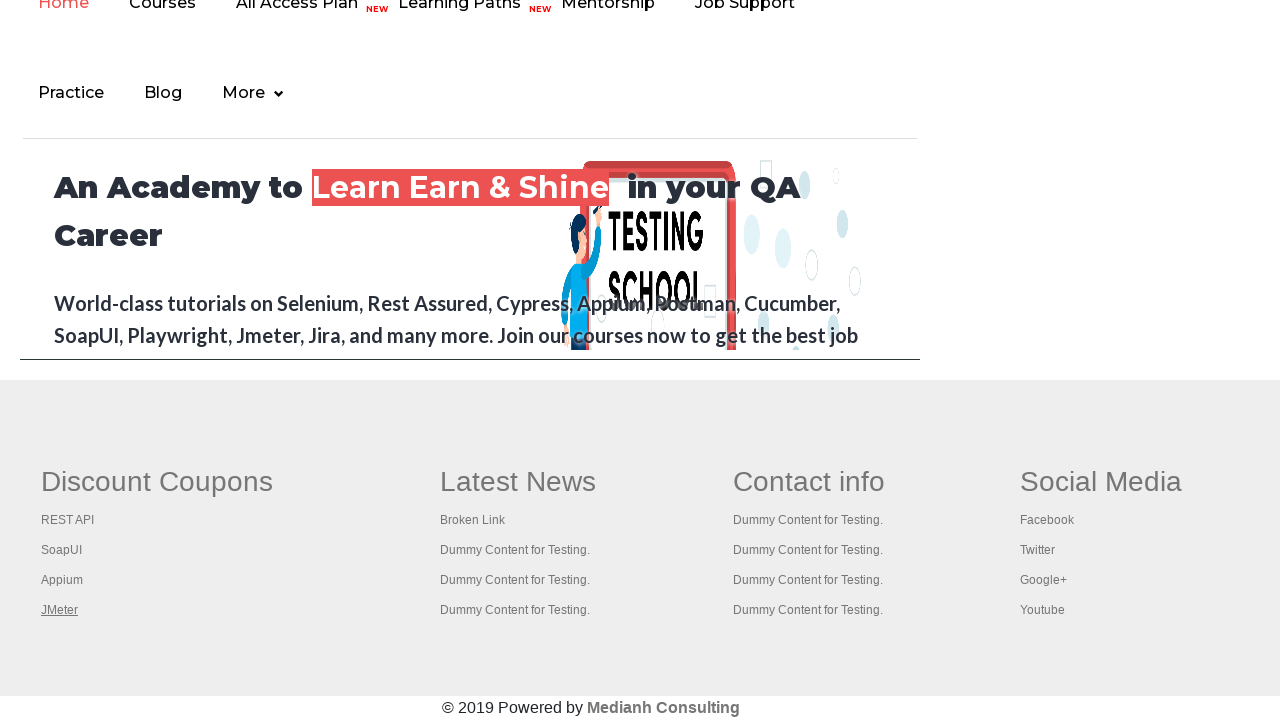

Verified open tab with title: Practice Page
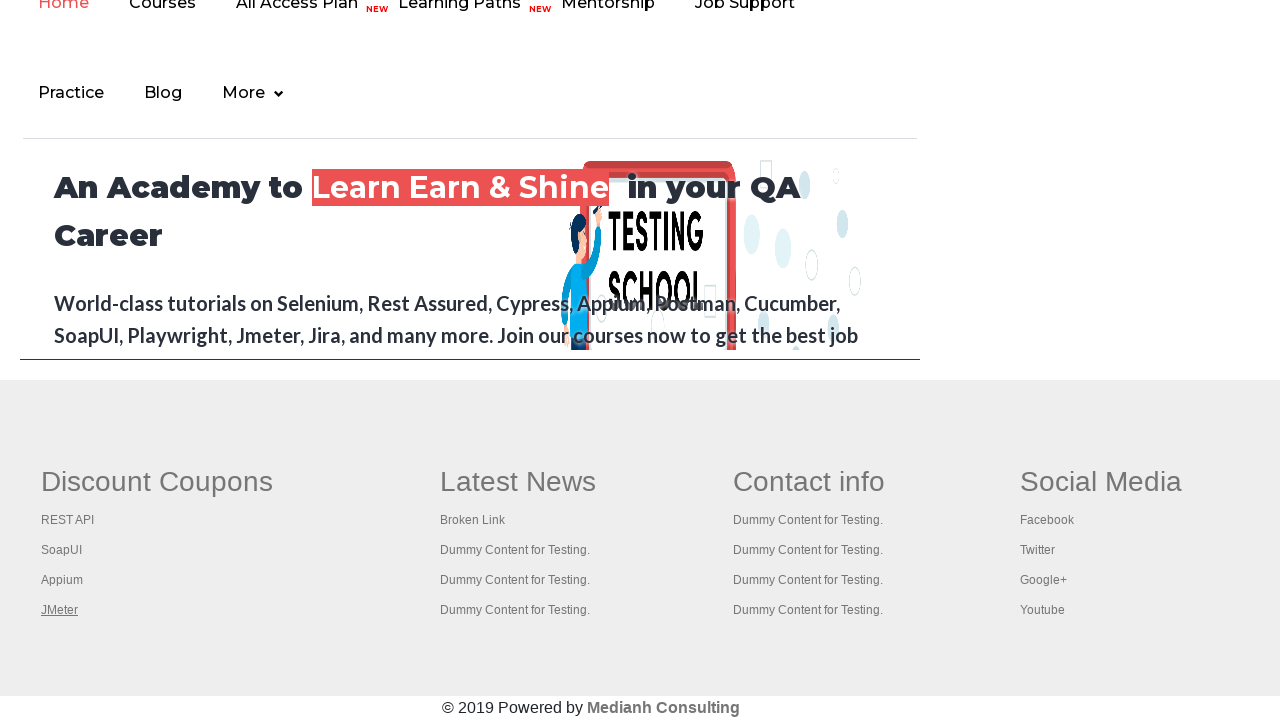

Verified open tab with title: REST API Tutorial
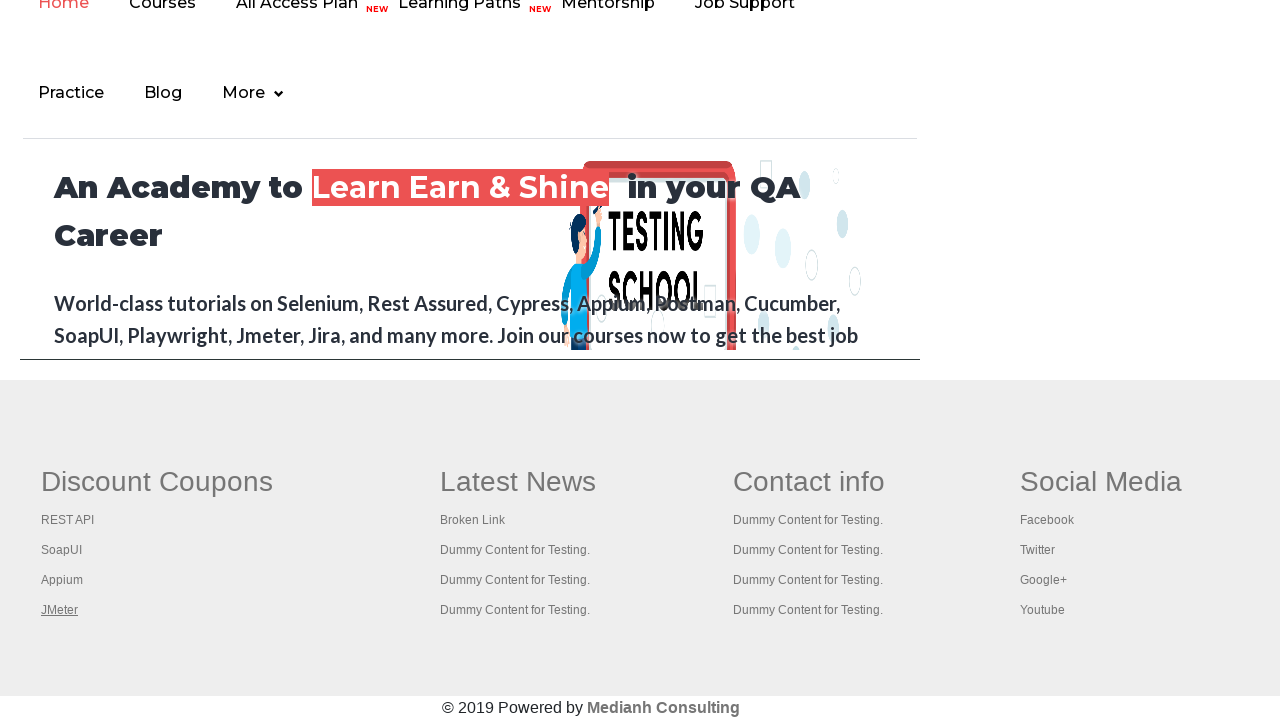

Verified open tab with title: The World’s Most Popular API Testing Tool | SoapUI
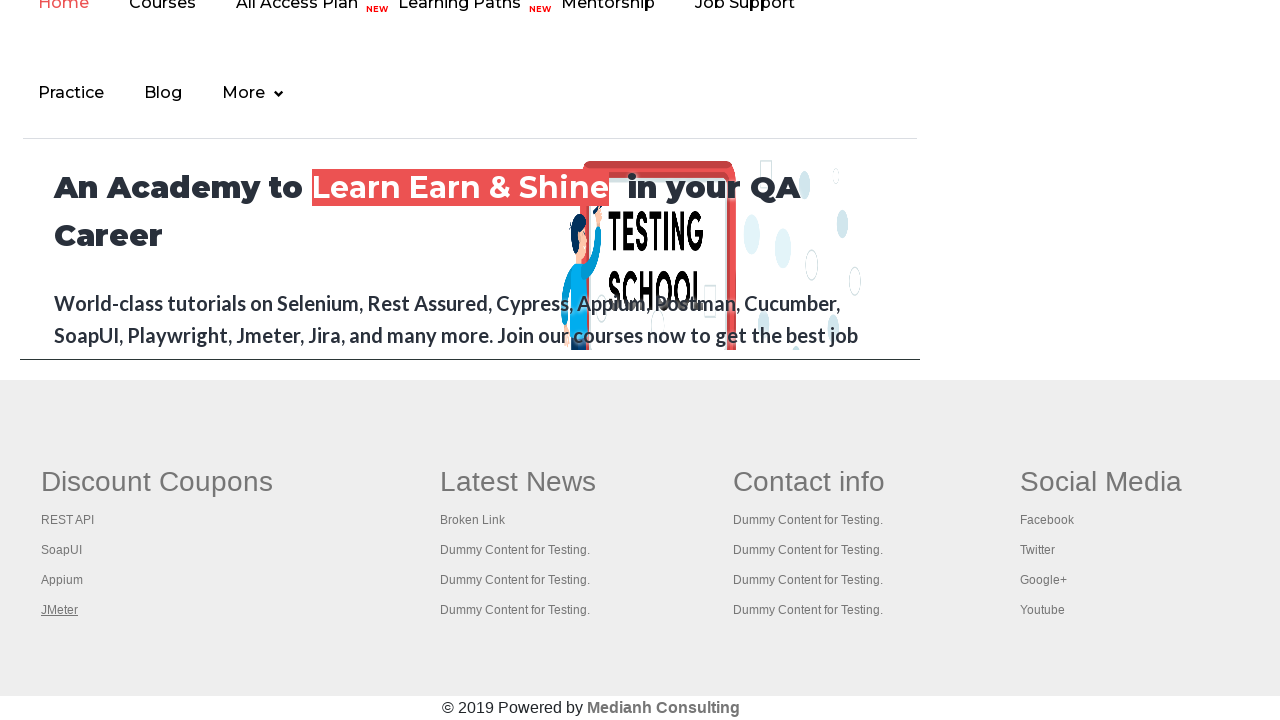

Verified open tab with title: Appium tutorial for Mobile Apps testing | RahulShetty Academy | Rahul
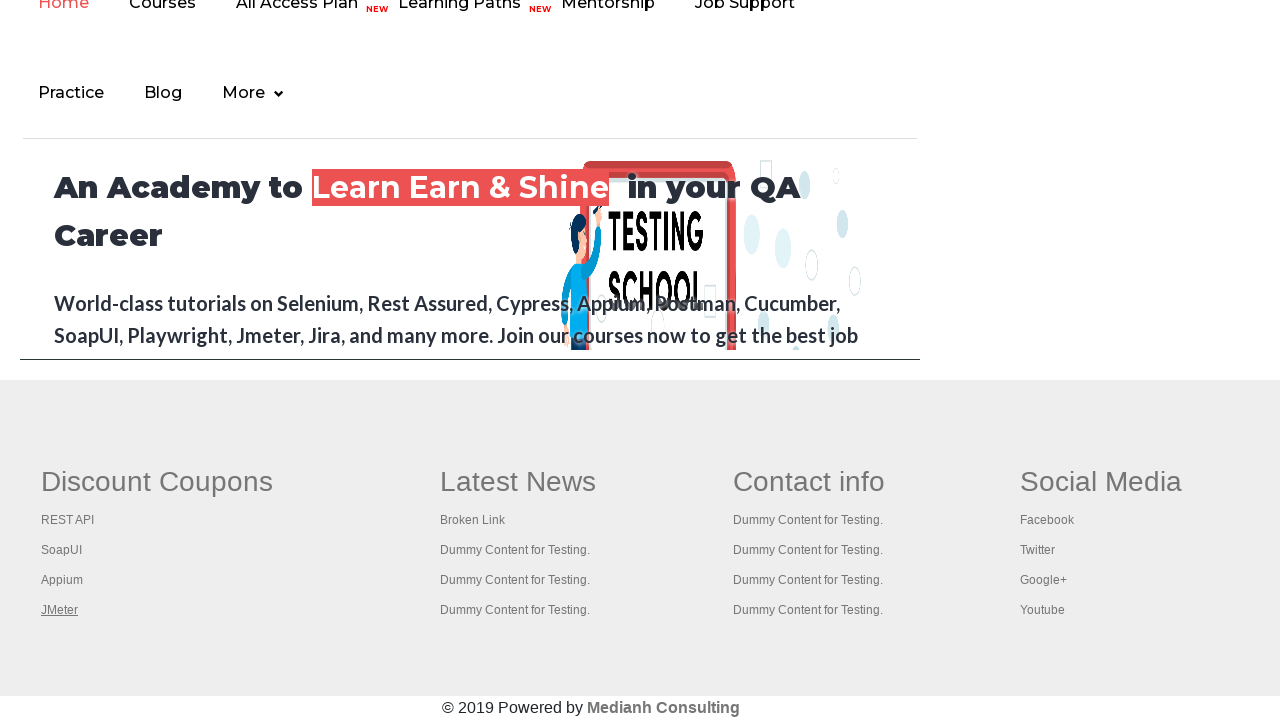

Verified open tab with title: Apache JMeter - Apache JMeter™
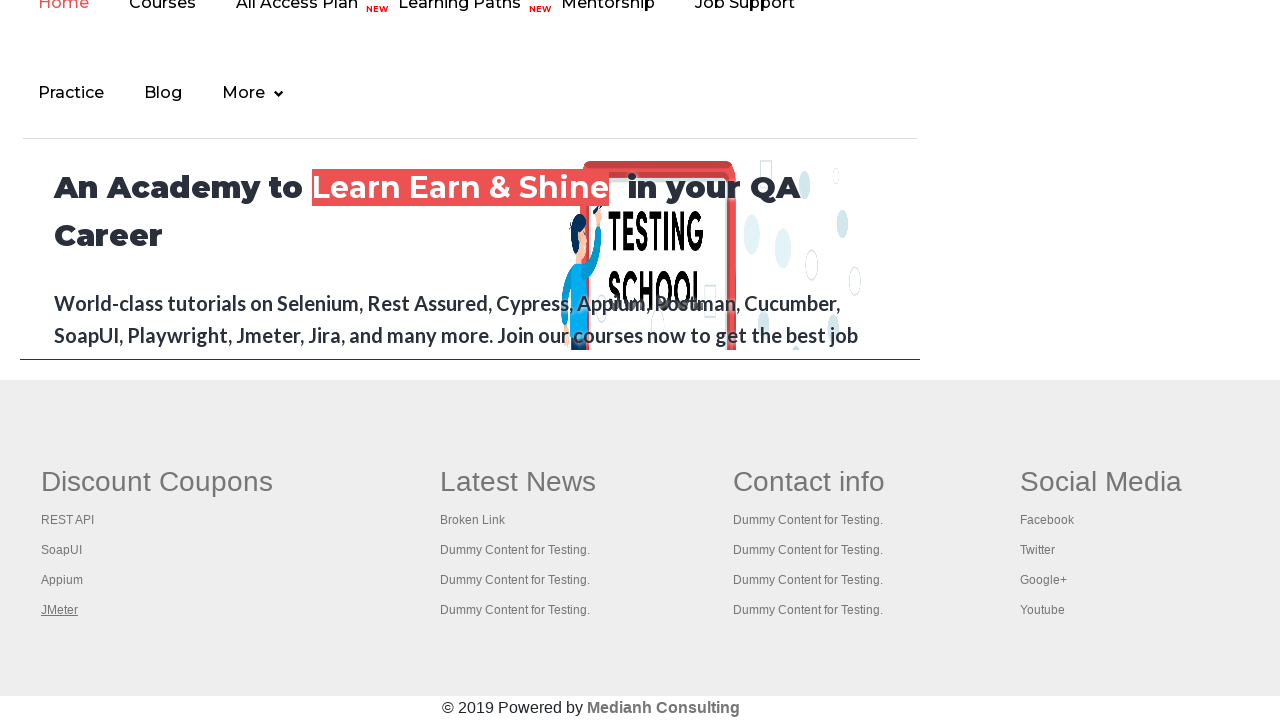

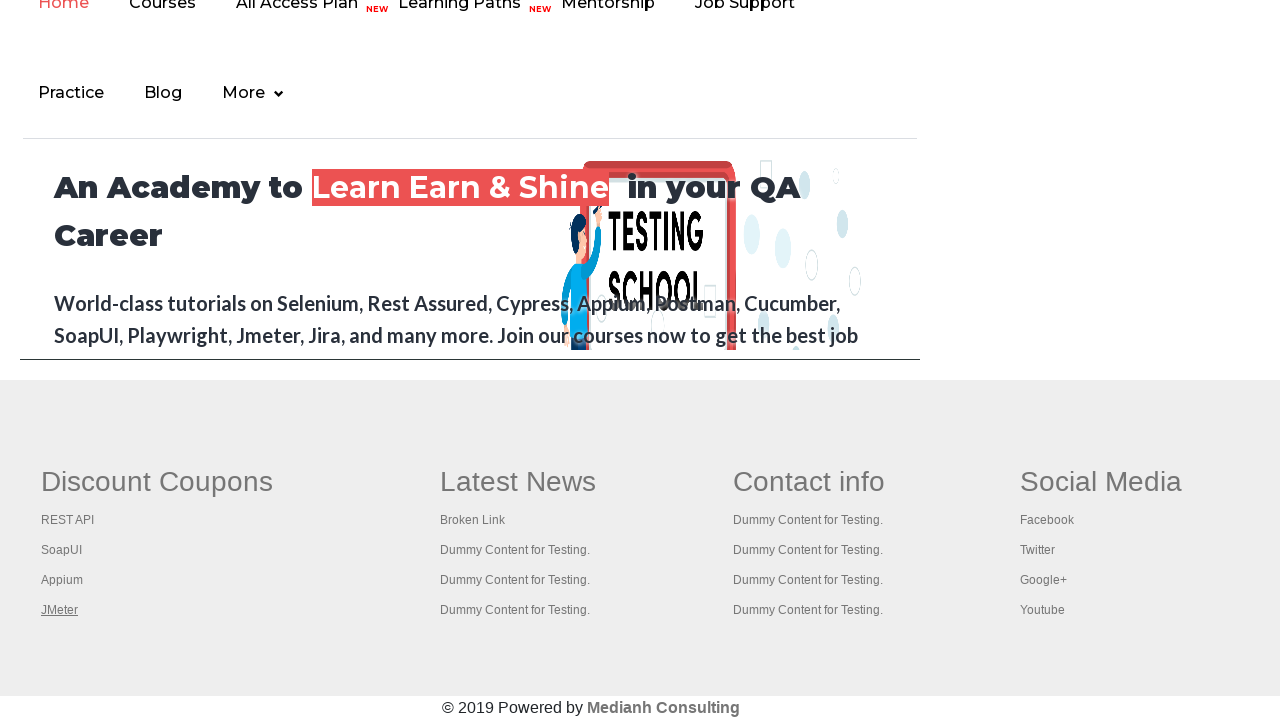